Verifies that the OrangeHRM demo site loads correctly by checking the page title

Starting URL: https://opensource-demo.orangehrmlive.com

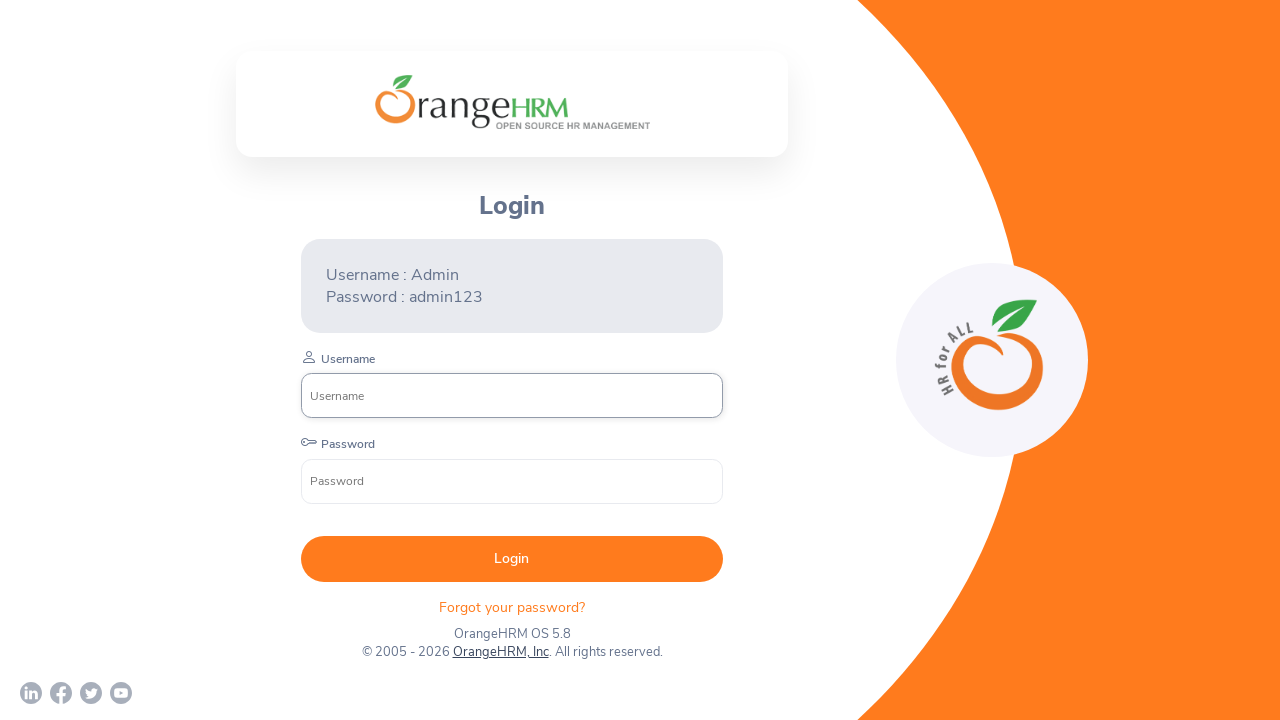

Waited for page to reach domcontentloaded state
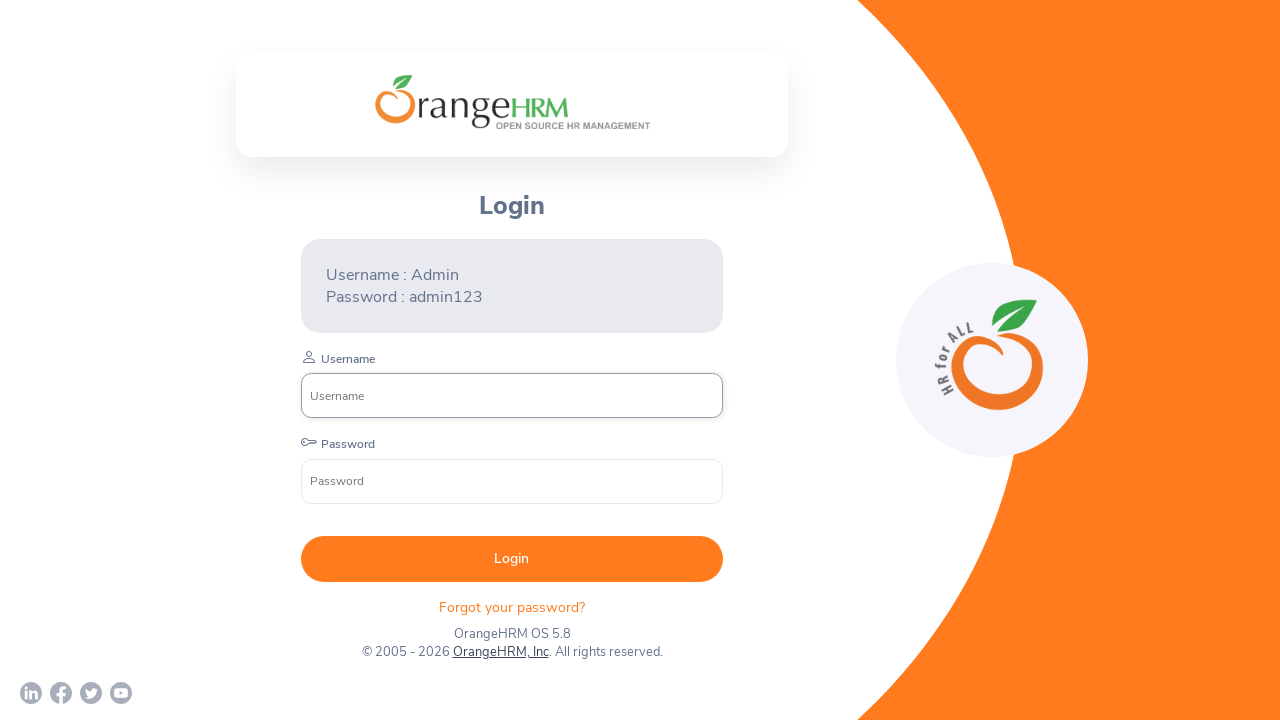

Verified page title is 'OrangeHRM'
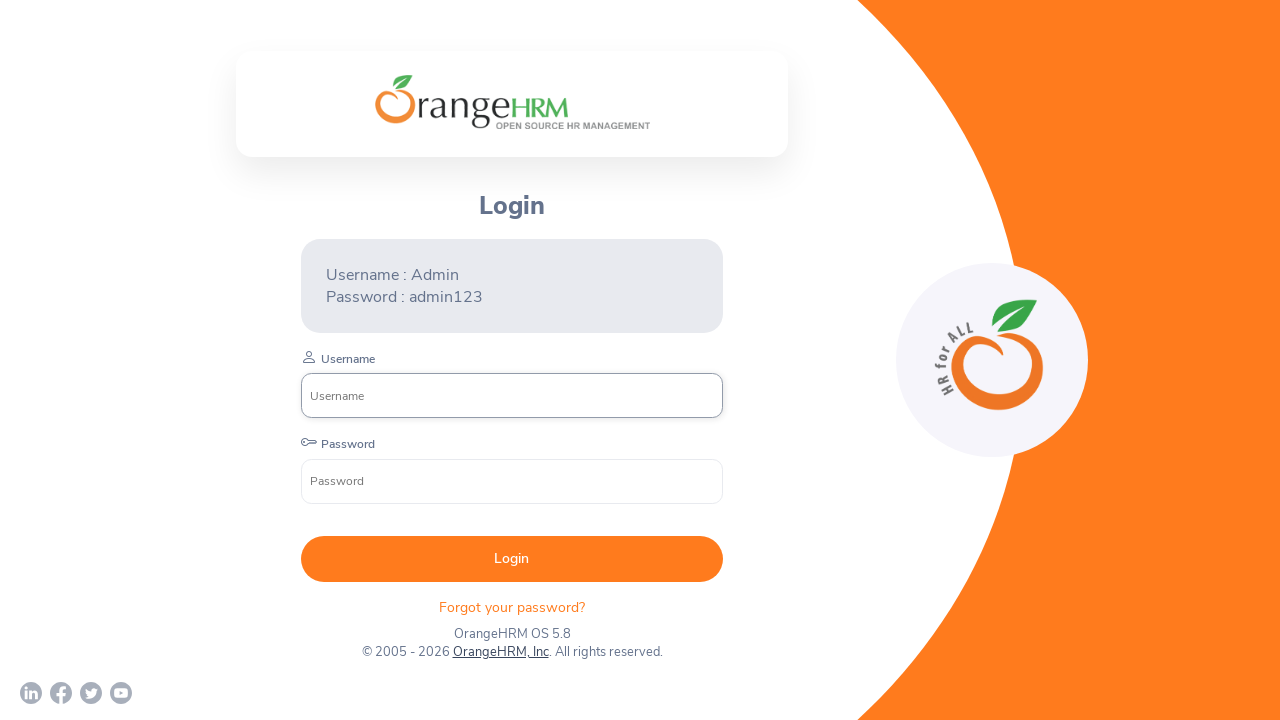

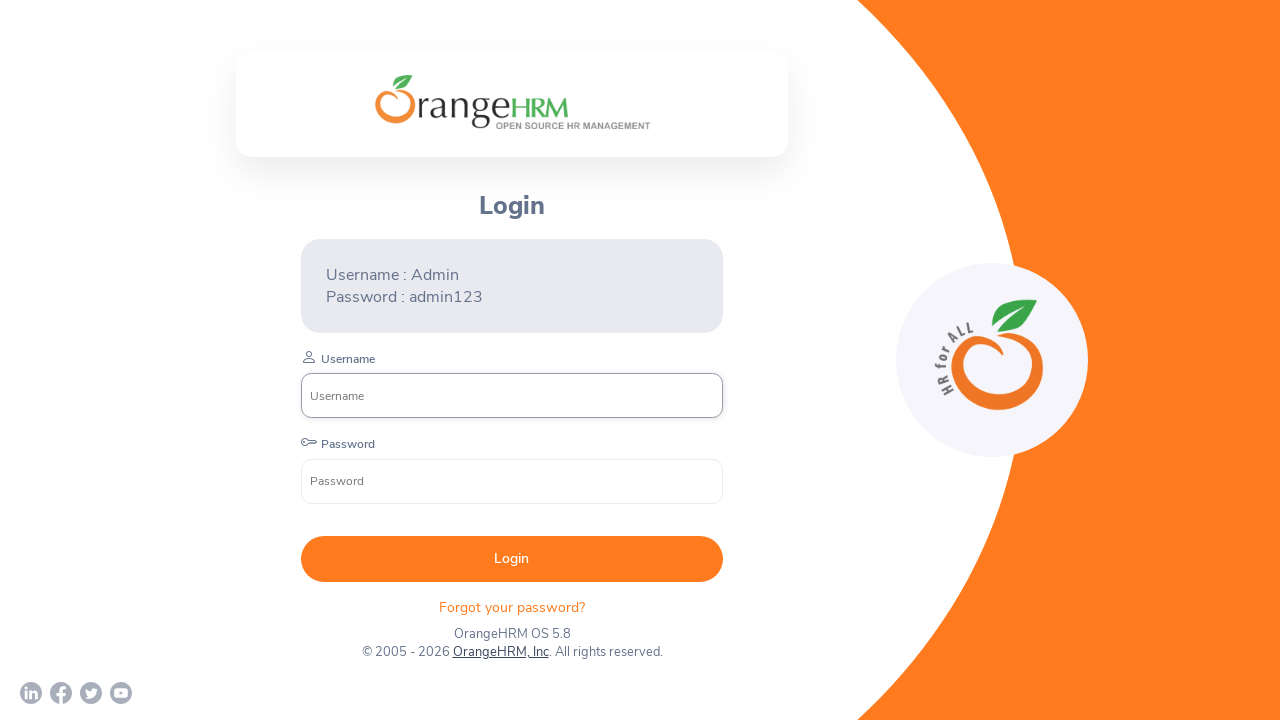